Tests checkbox functionality by locating all checkboxes, reading their state, and toggling each one (checking unchecked boxes and unchecking checked boxes).

Starting URL: https://the-internet.herokuapp.com/checkboxes

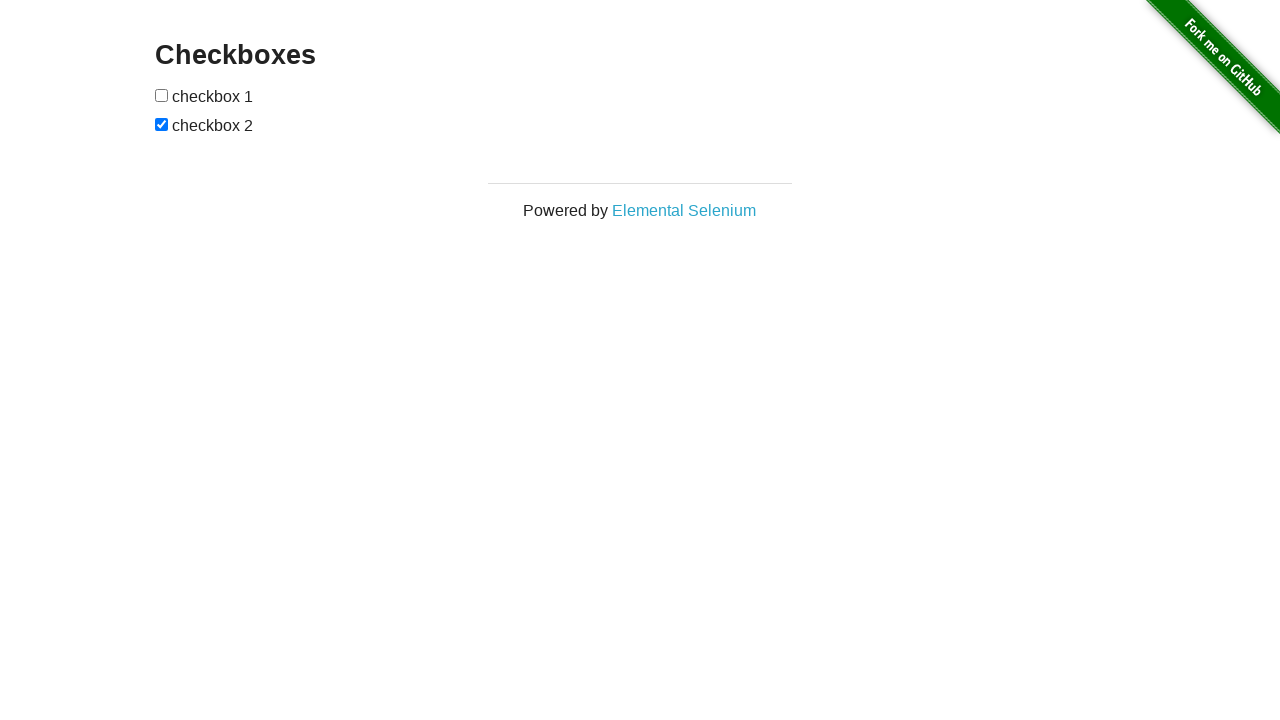

Navigated to checkboxes page
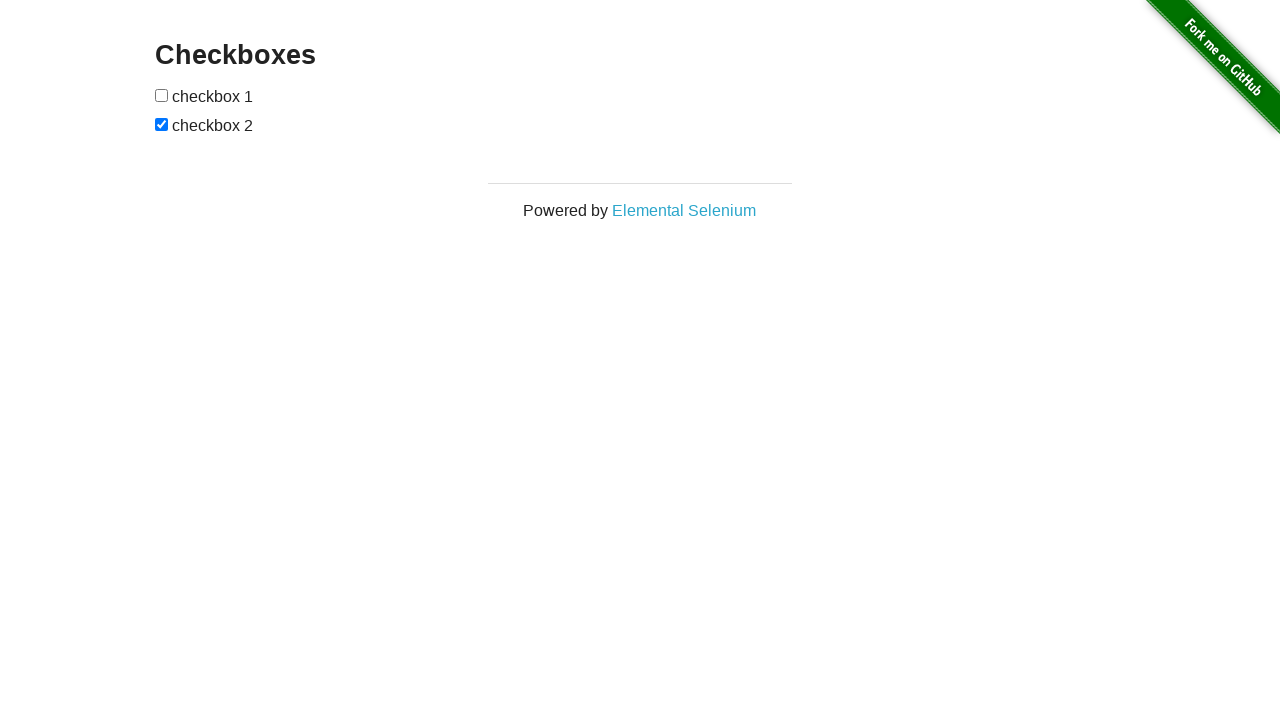

Located all checkboxes on the page
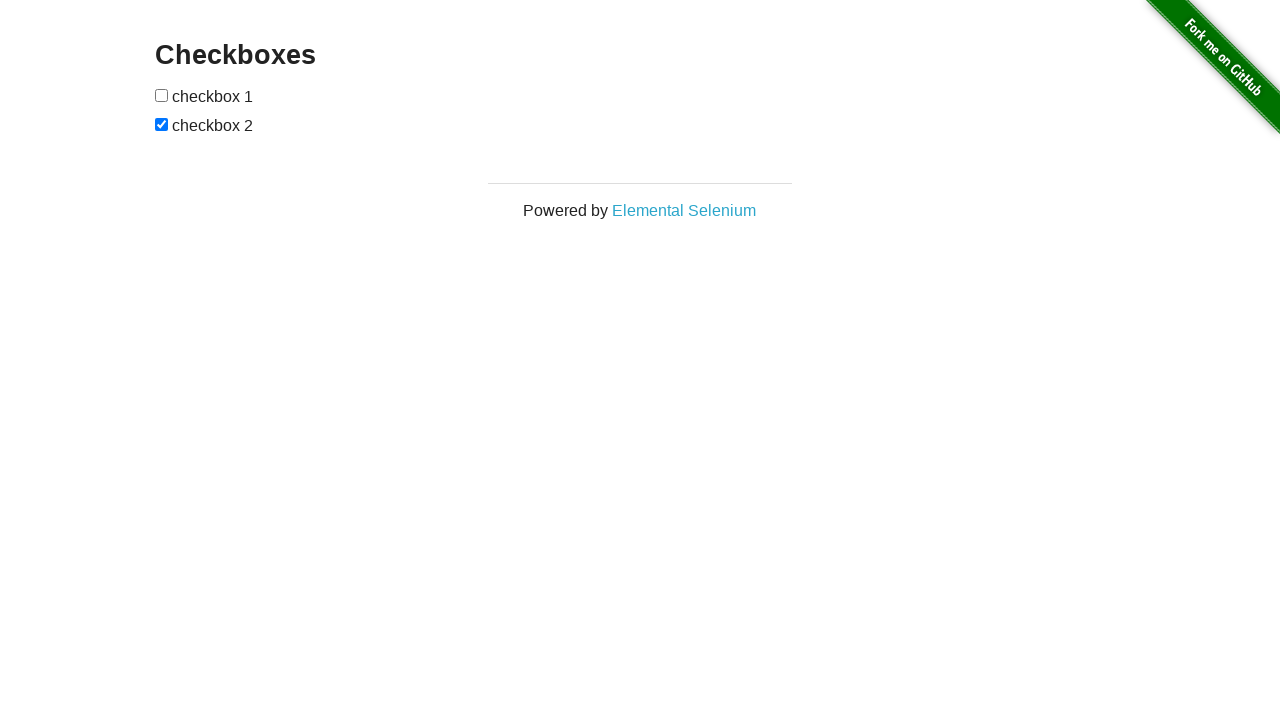

Found 2 checkboxes
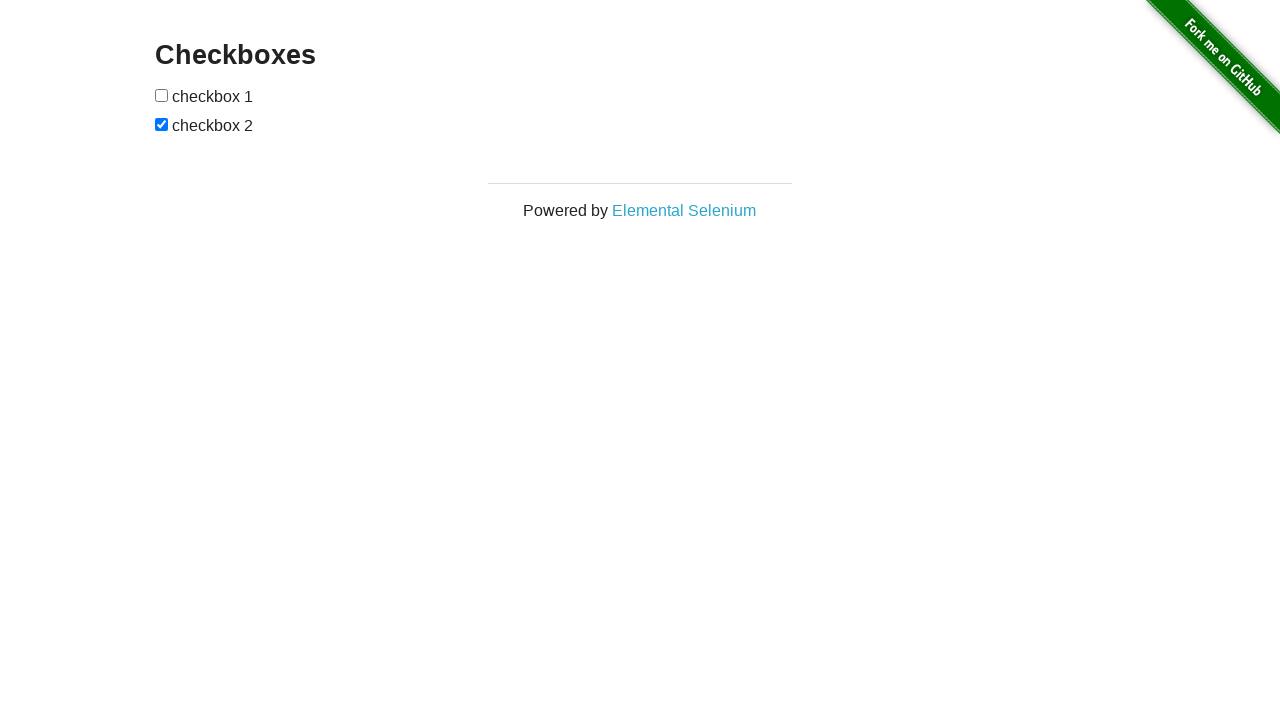

Selected checkbox 1
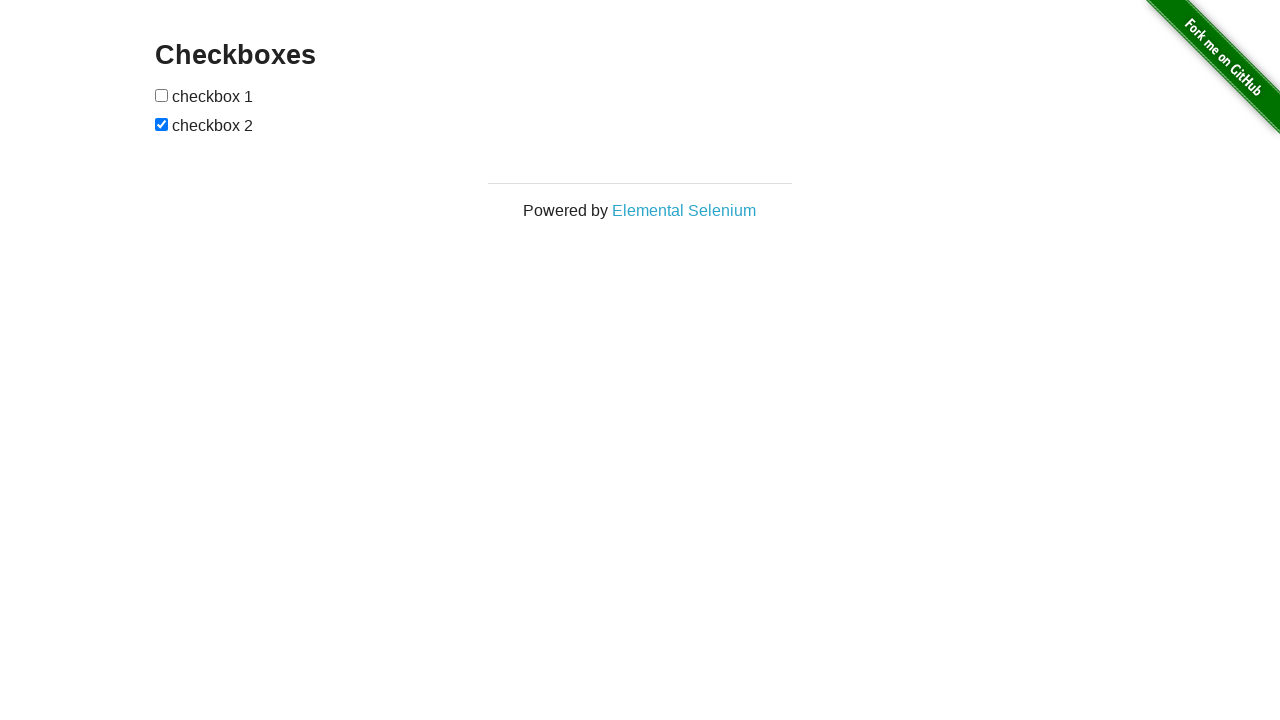

Checkbox 1 is unchecked
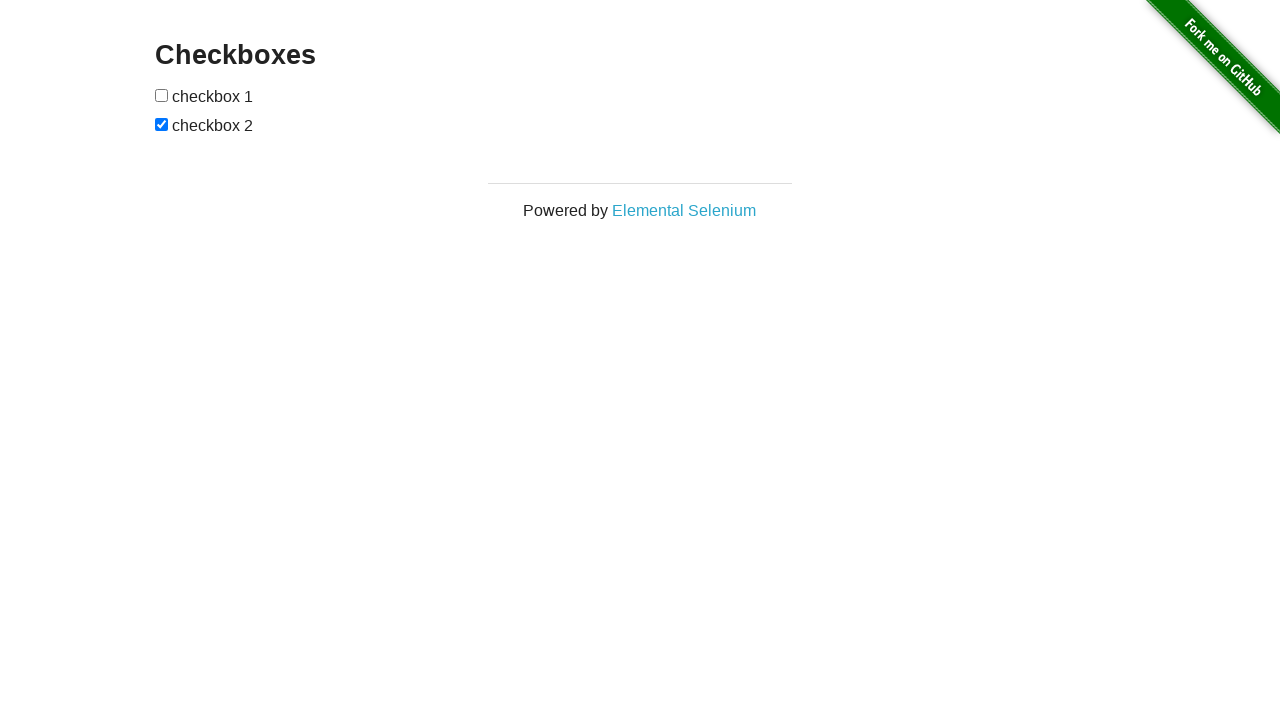

Checked checkbox 1 at (162, 95) on input[type="checkbox"] >> nth=0
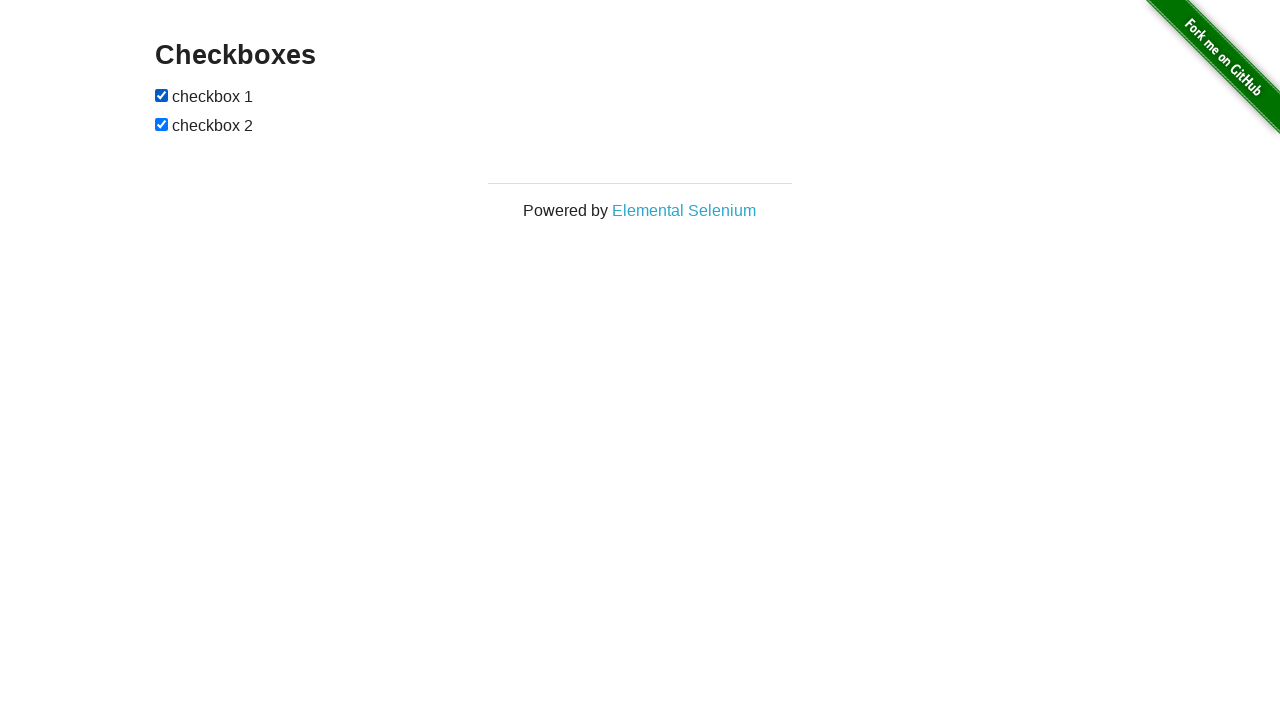

Selected checkbox 2
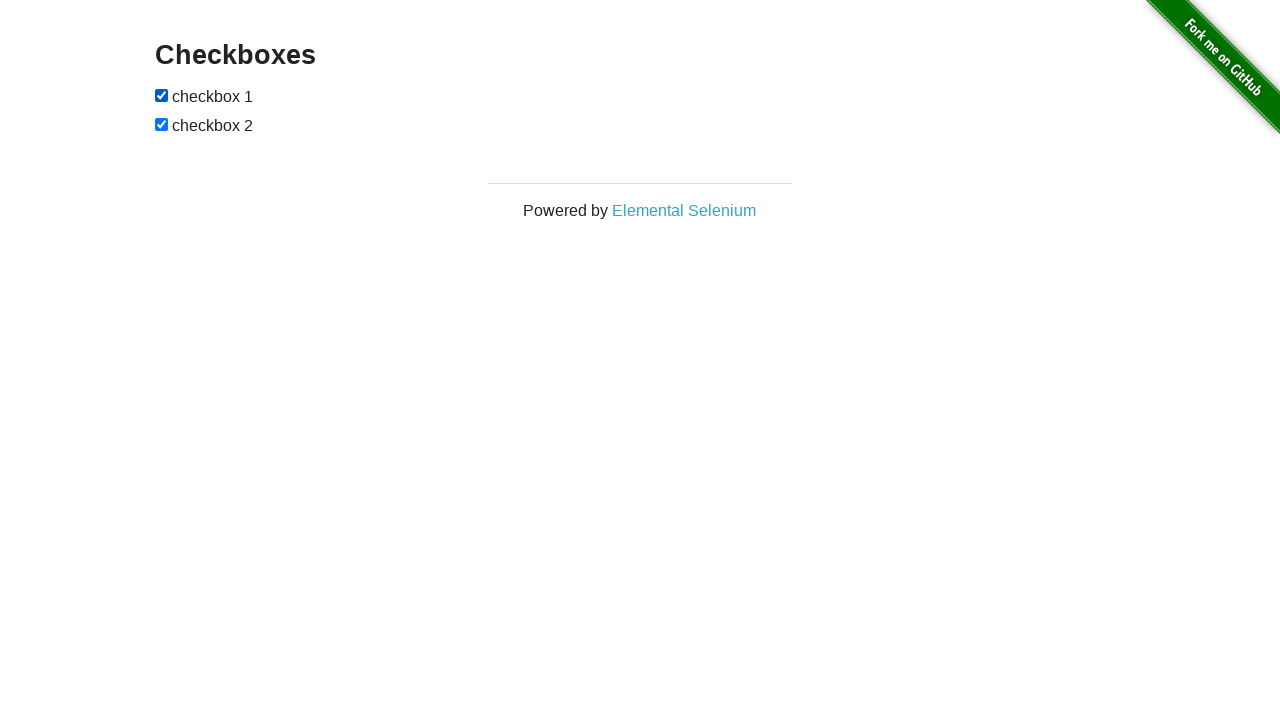

Checkbox 2 is checked
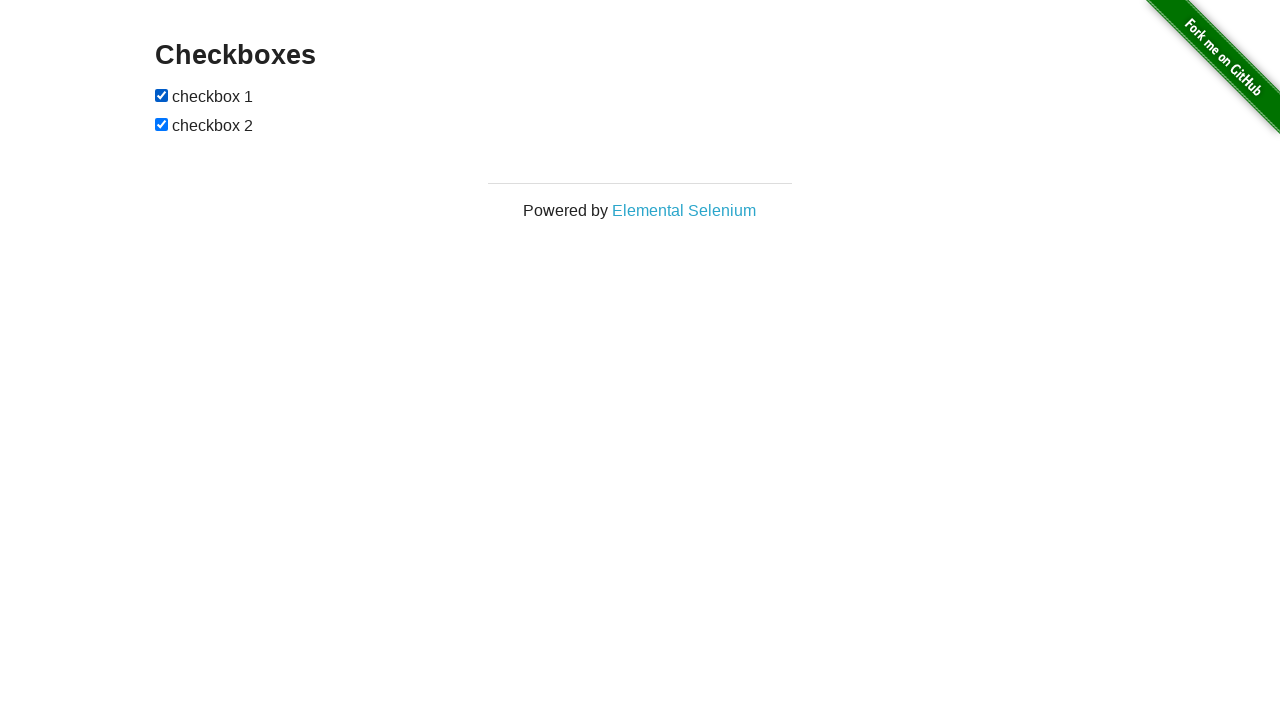

Unchecked checkbox 2 at (162, 124) on input[type="checkbox"] >> nth=1
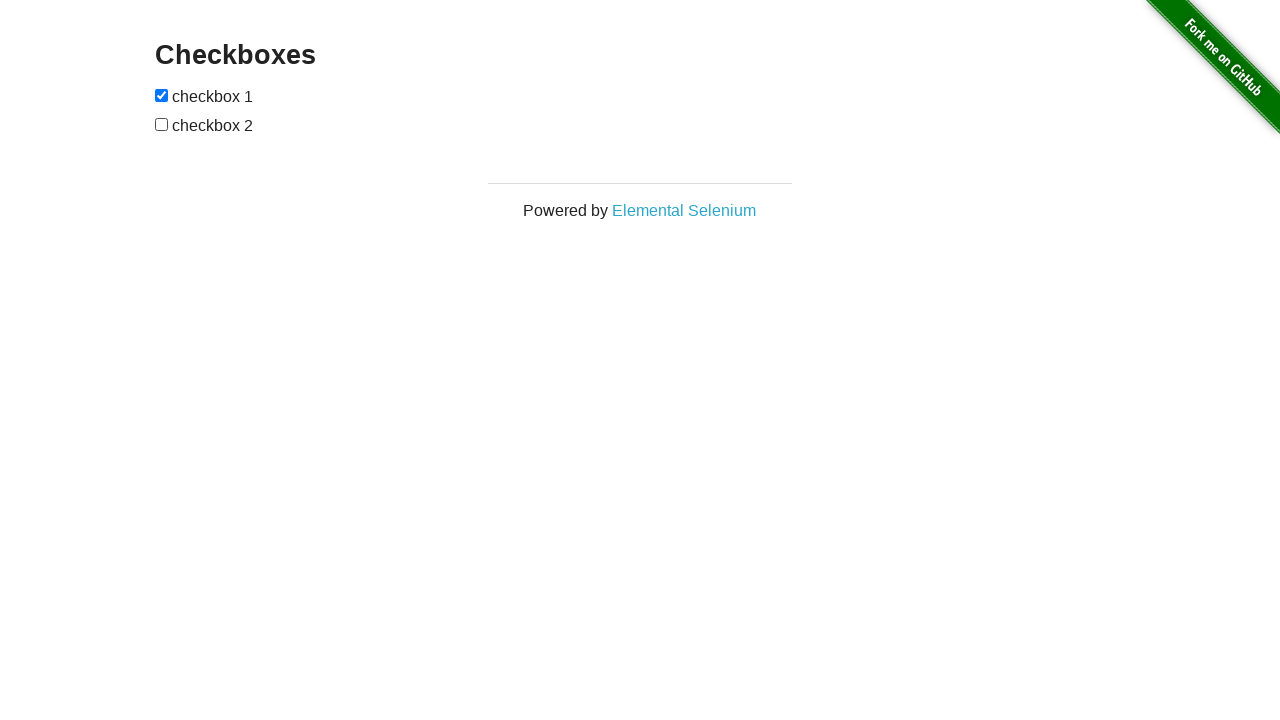

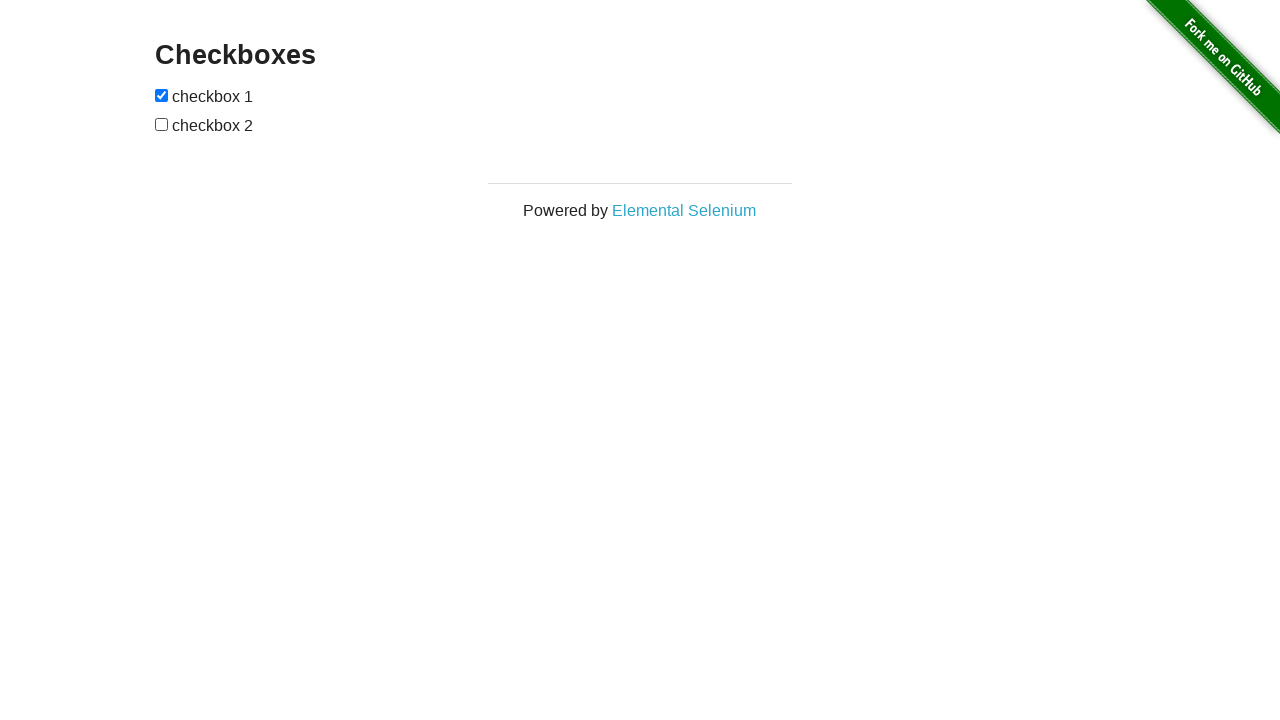